Waits for a countdown timer to reach "00" seconds

Starting URL: https://automationfc.github.io/fluent-wait/

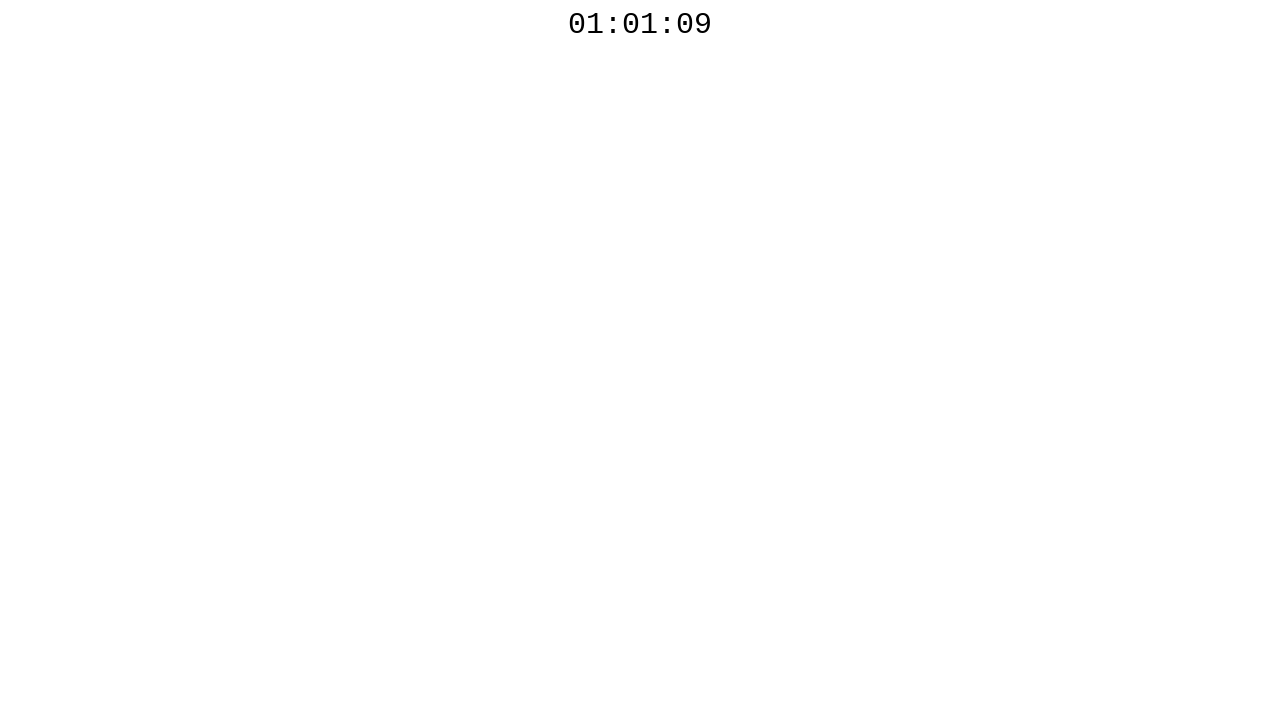

Waited for countdown timer to reach '00' seconds
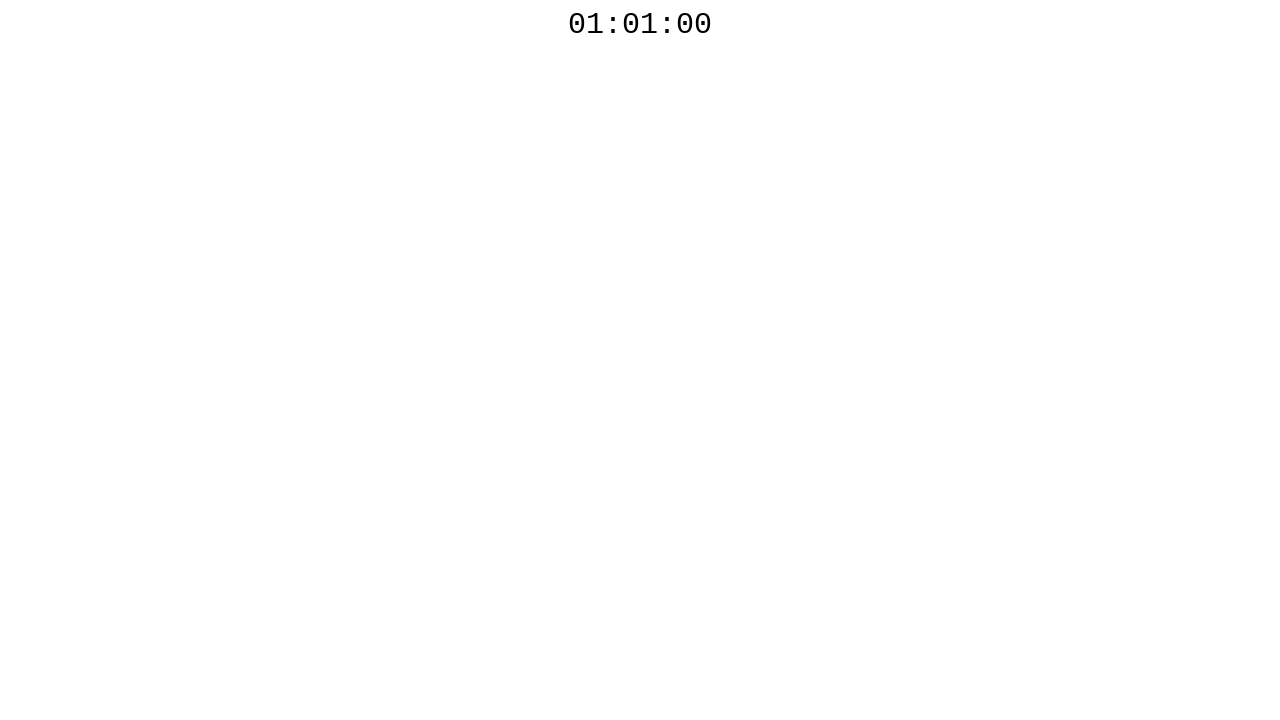

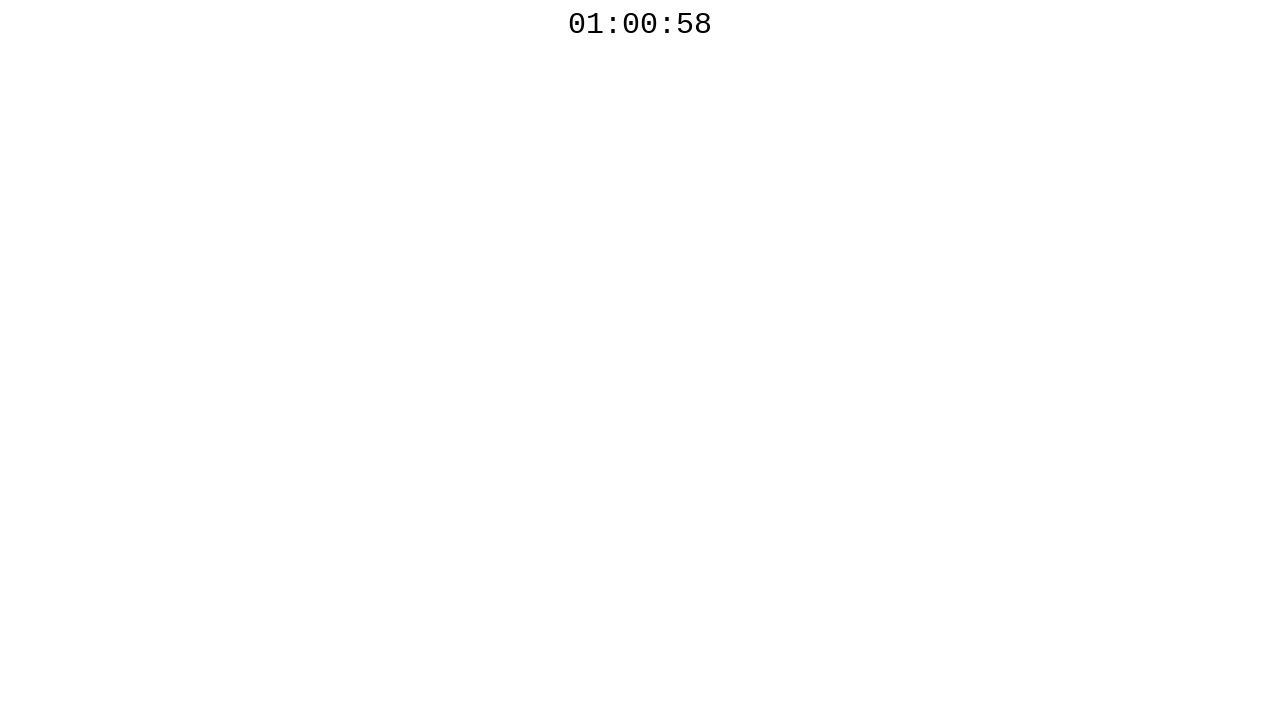